Tests dropdown selection functionality by selecting colors (Yellow, Red, White) from an old-style select menu using different selection methods (index, value, visible text) and validating each selection.

Starting URL: https://demoqa.com/select-menu

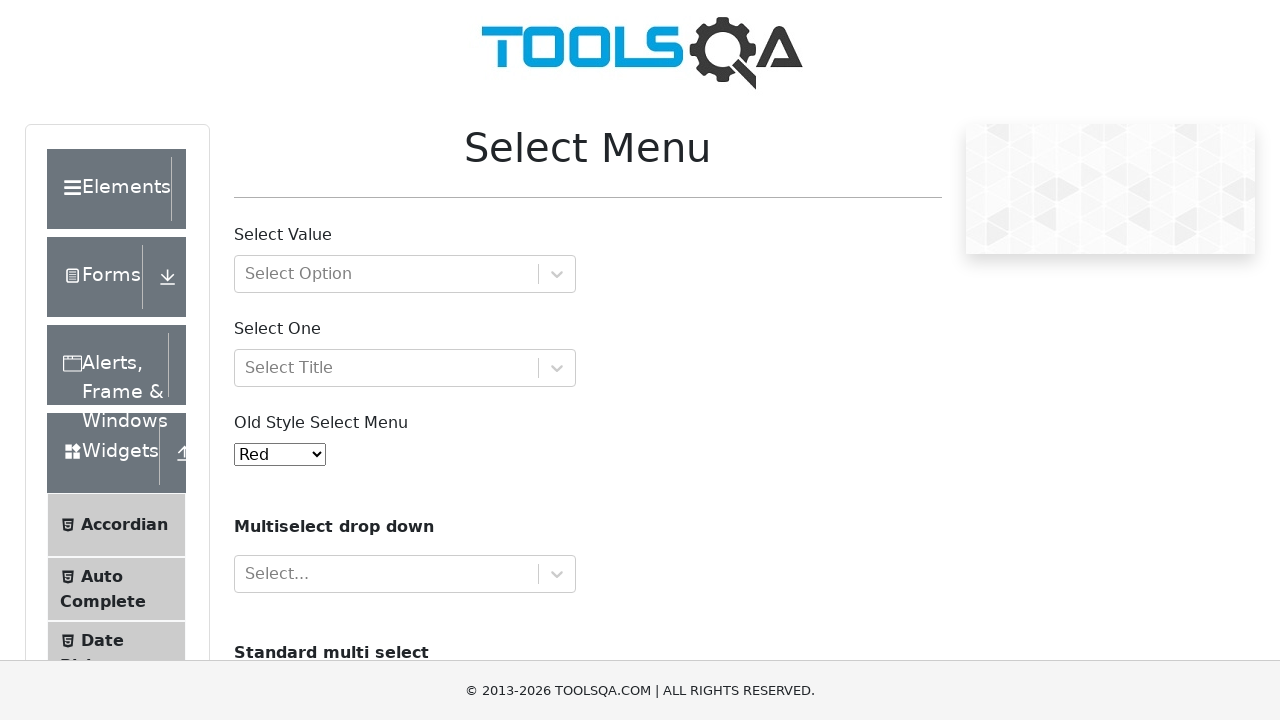

Selected Yellow color by index 3 from dropdown on select#oldSelectMenu
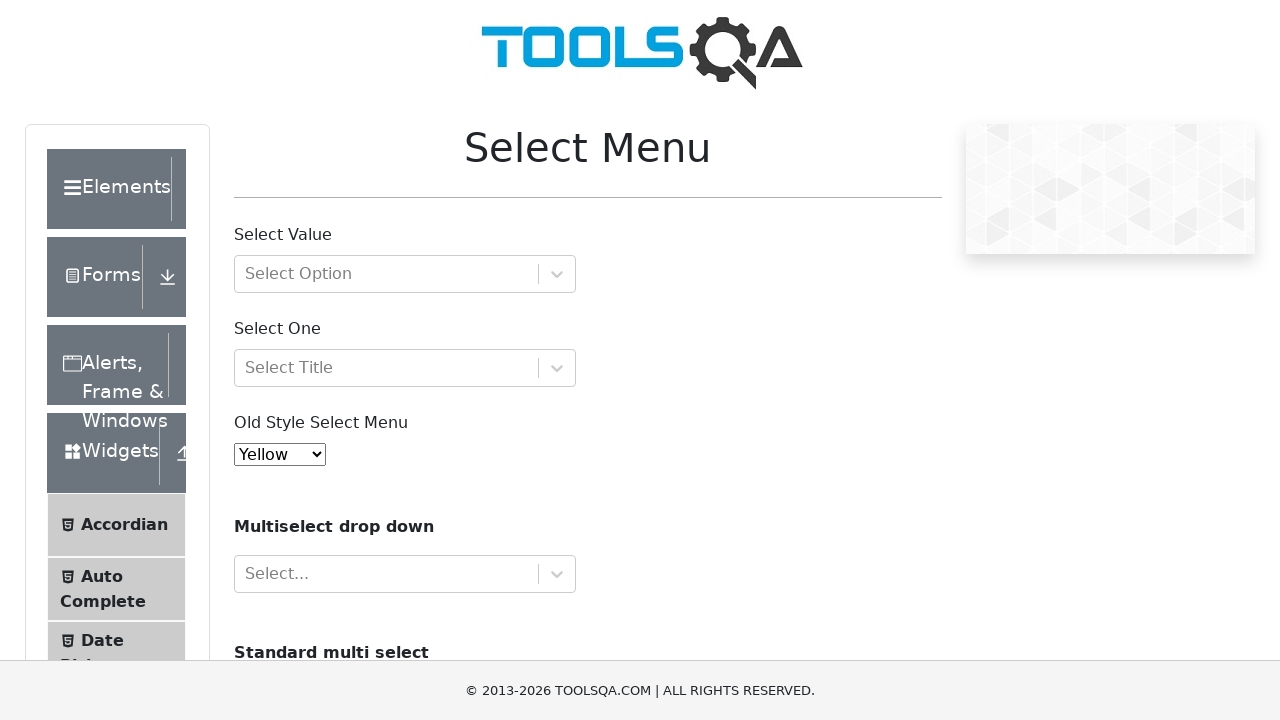

Verified Yellow is selected in dropdown
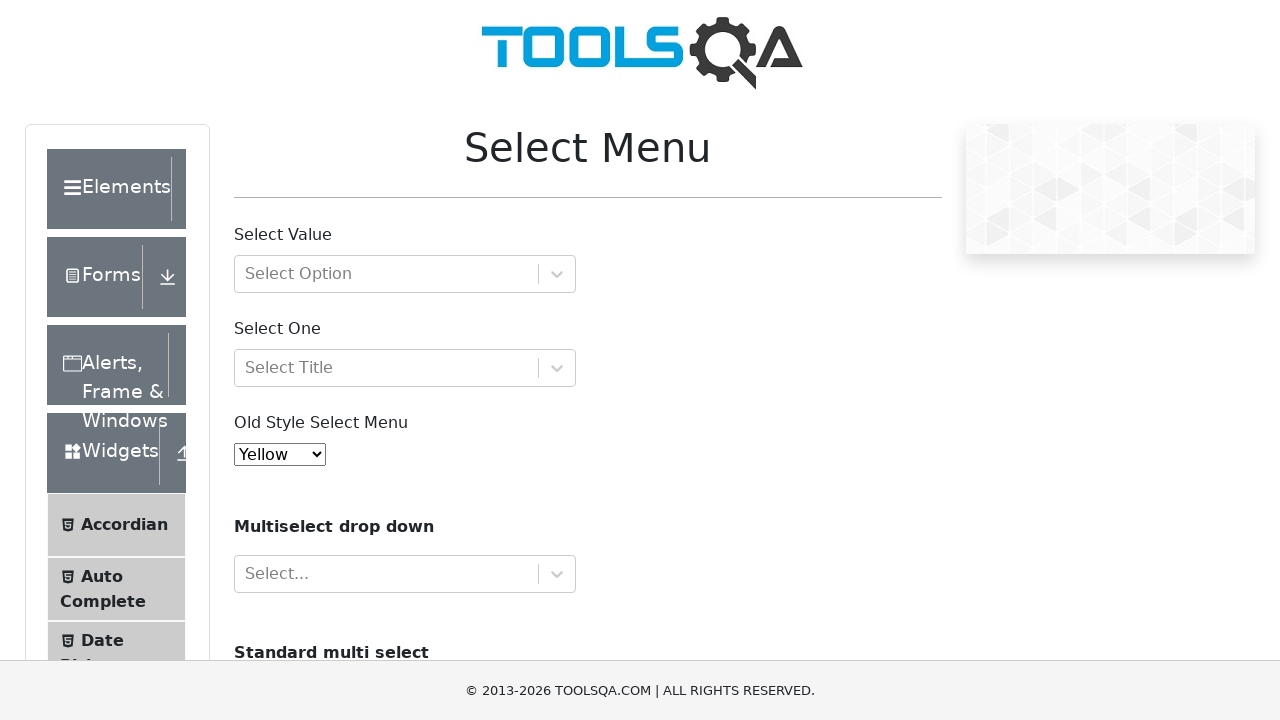

Selected Red color by value from dropdown on select#oldSelectMenu
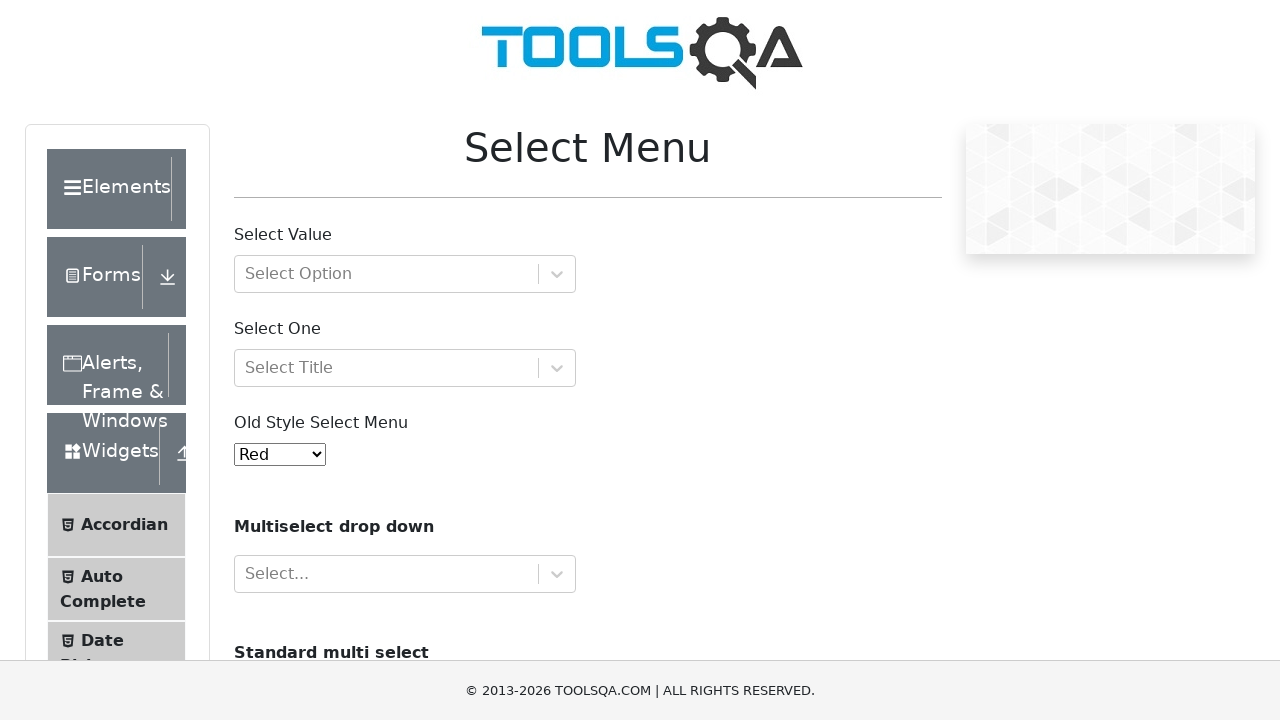

Verified Red is selected in dropdown
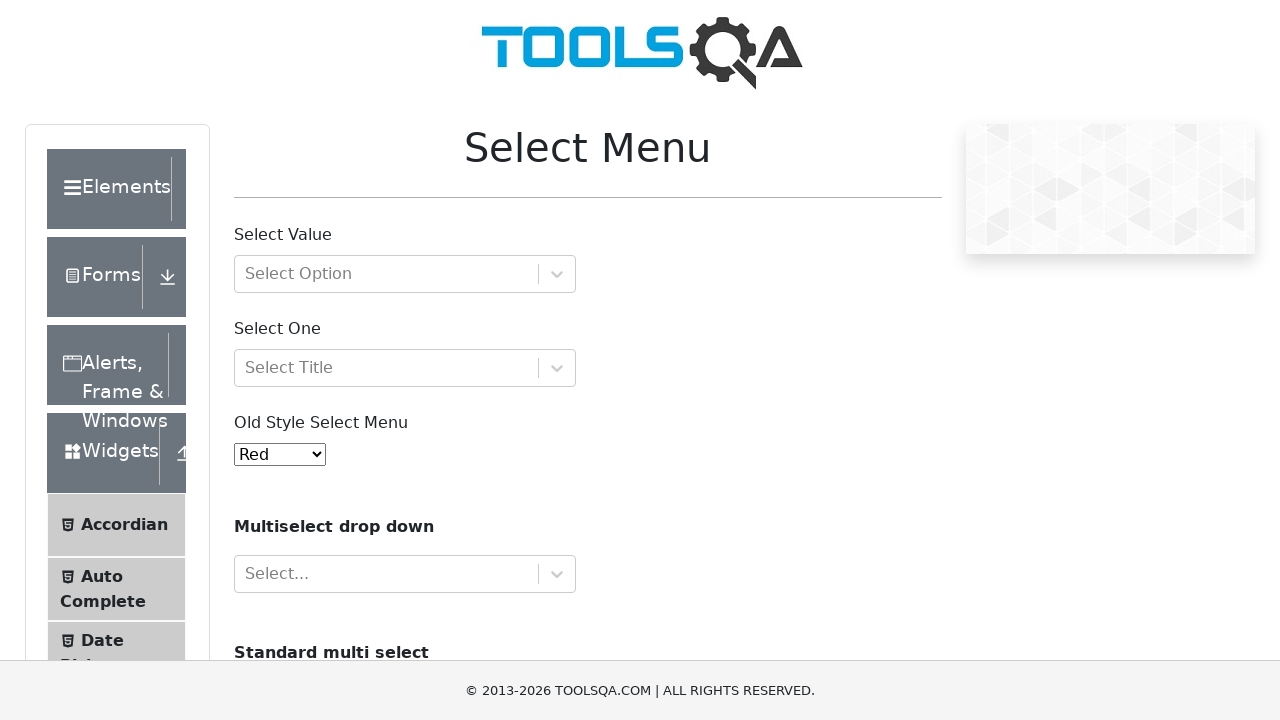

Selected White color by visible text from dropdown on select#oldSelectMenu
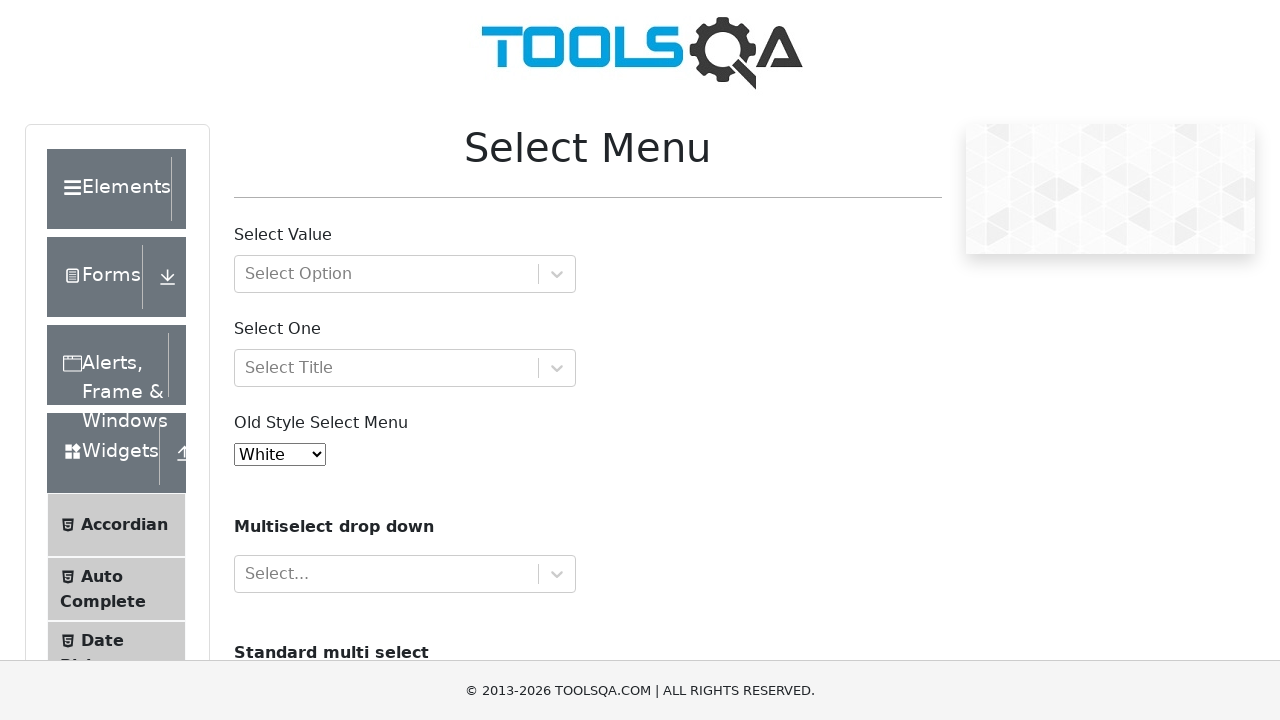

Verified White is selected in dropdown
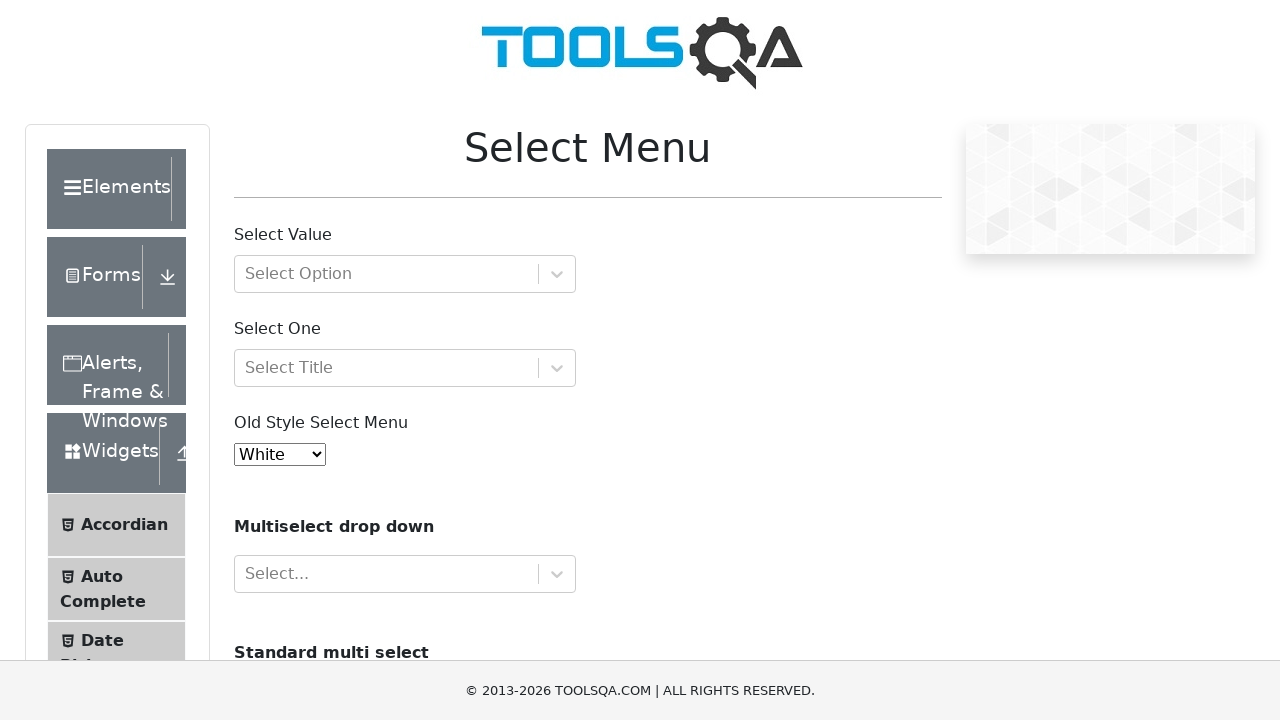

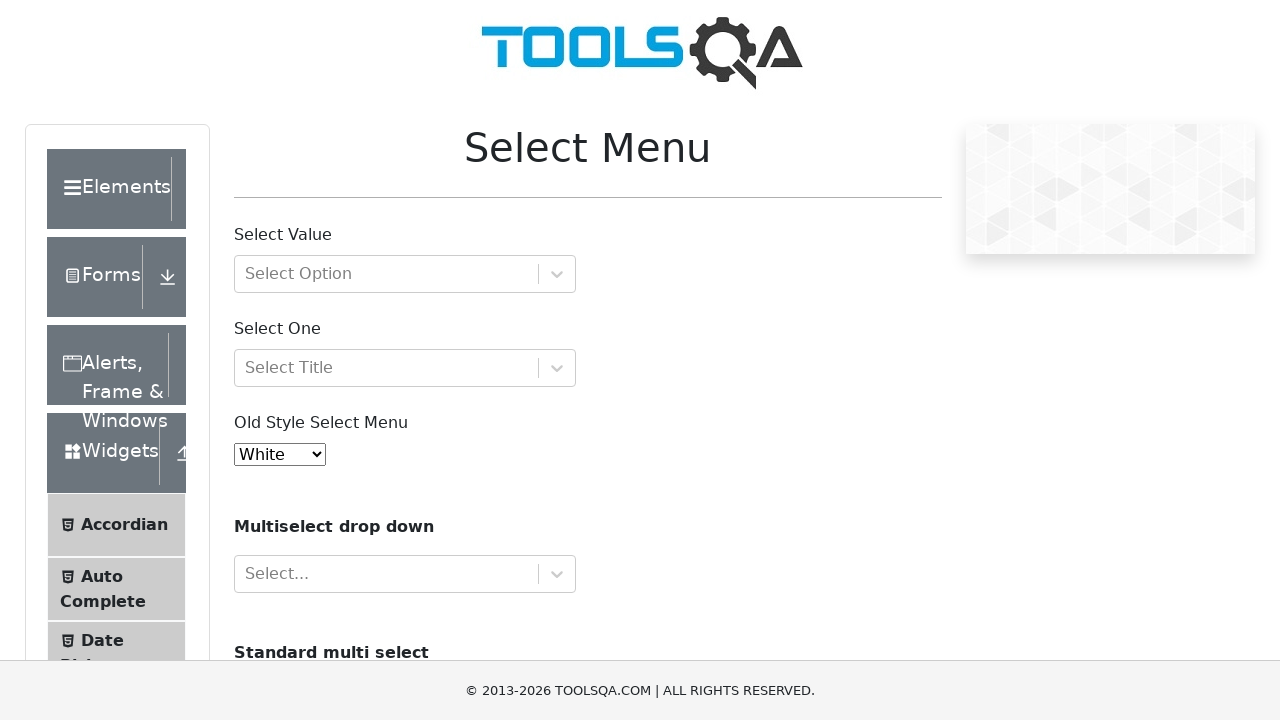